Tests checkbox functionality by clicking on all checkbox/radio button elements within an iframe

Starting URL: https://jqueryui.com/checkboxradio/

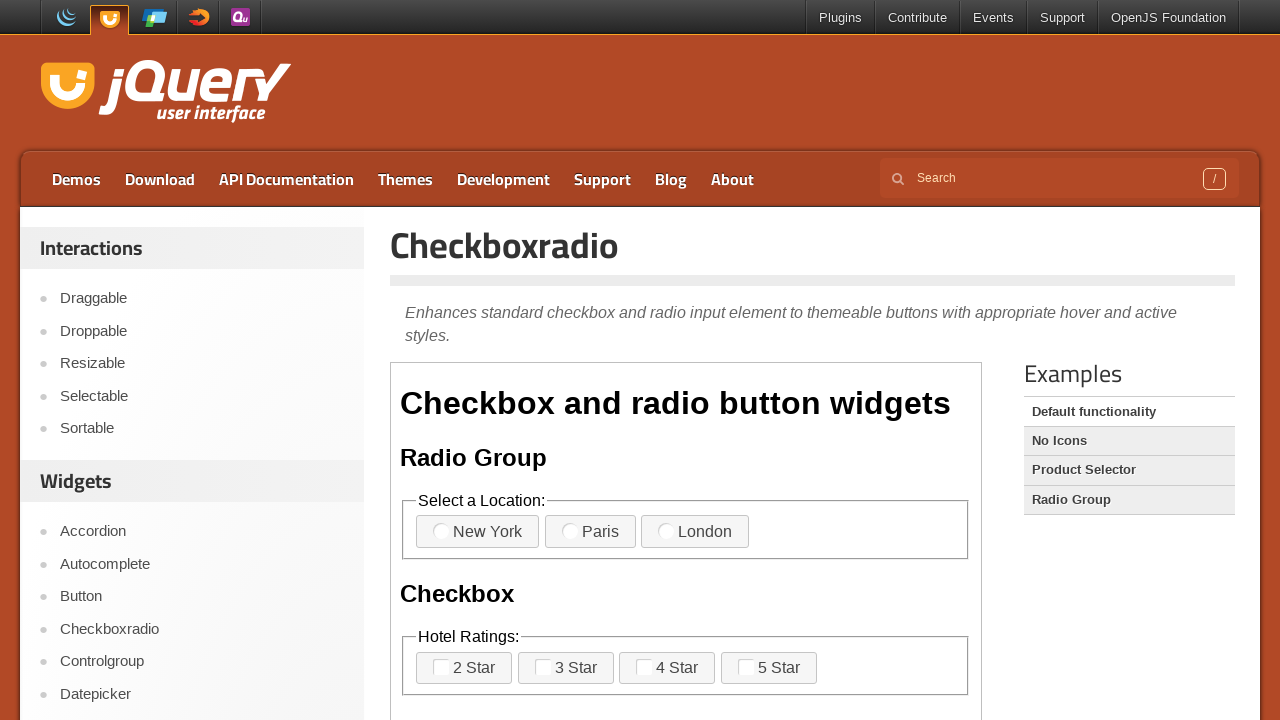

Located demo iframe
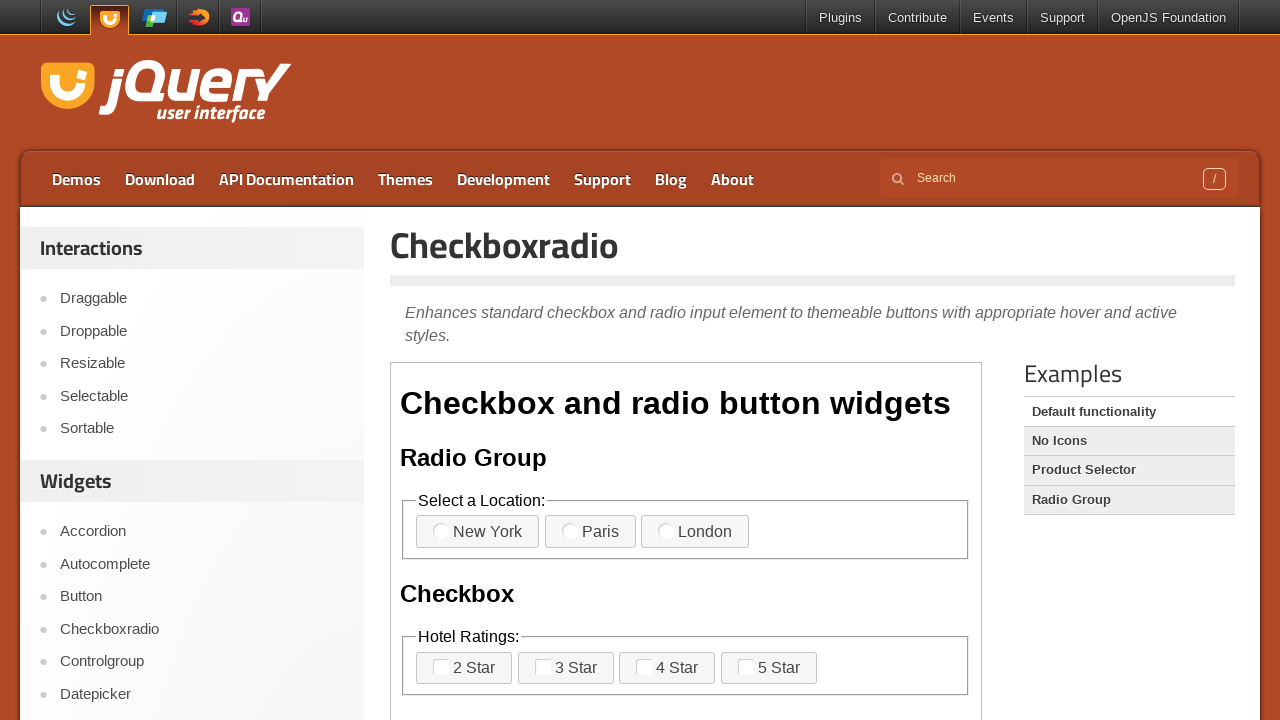

Located all checkbox/radio elements
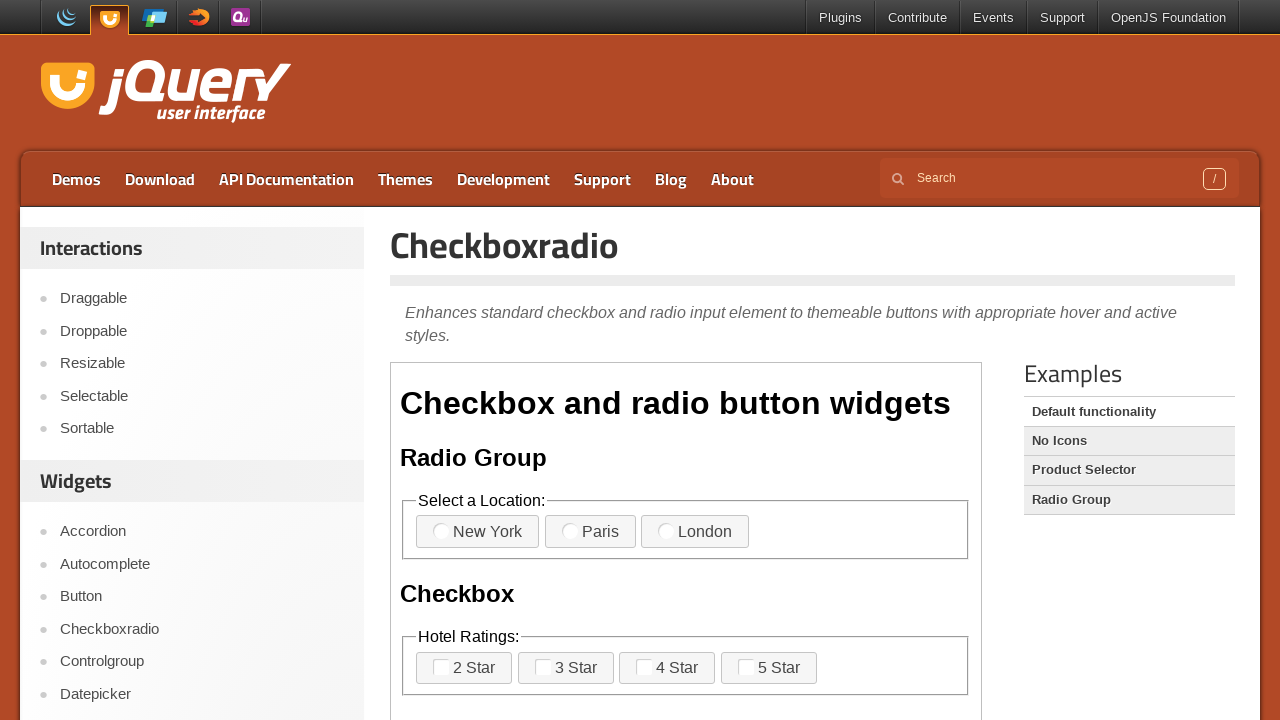

Found 11 checkbox/radio elements to click
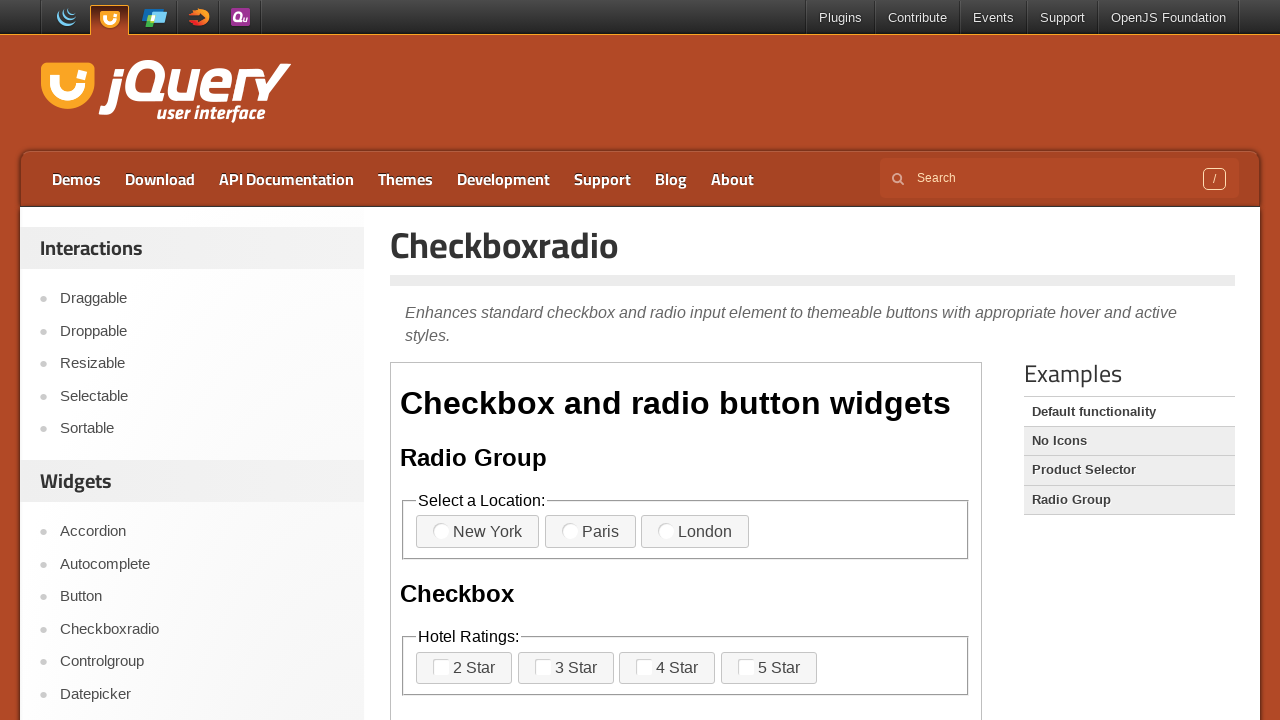

Clicked checkbox/radio element 1 of 11 at (441, 531) on iframe.demo-frame >> internal:control=enter-frame >> label.ui-checkboxradio-labe
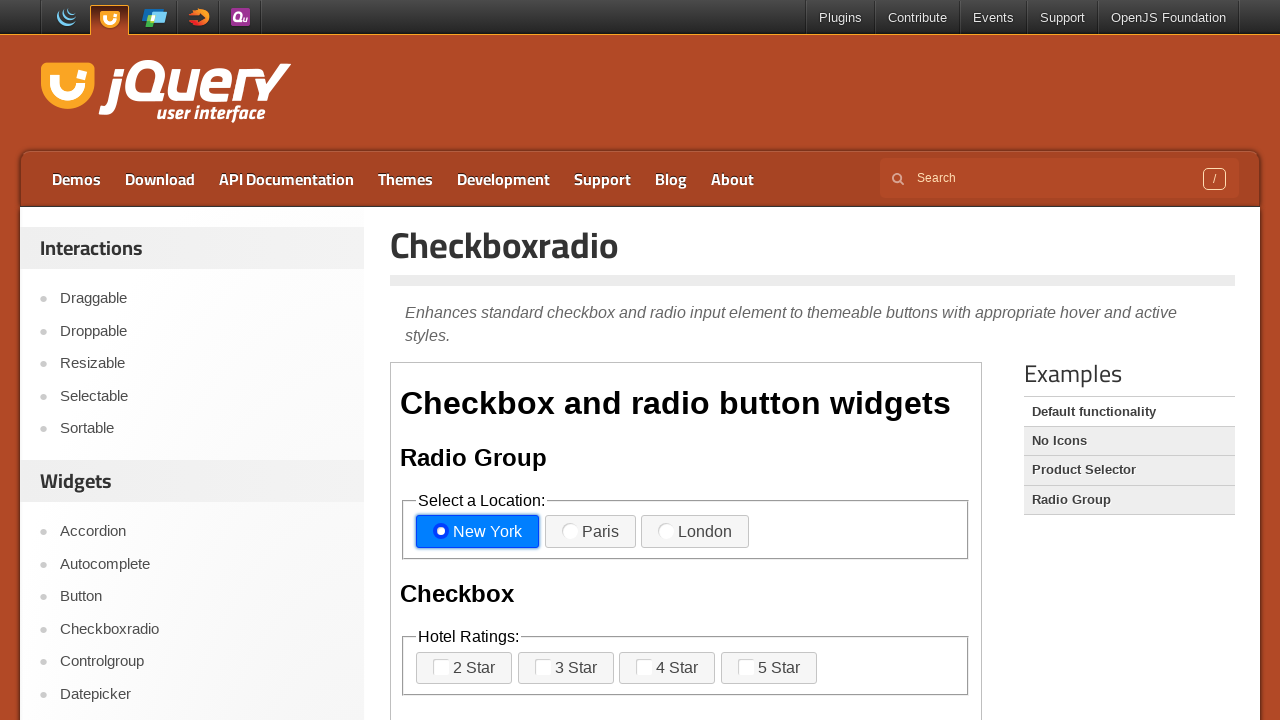

Waited 500ms after clicking element 1
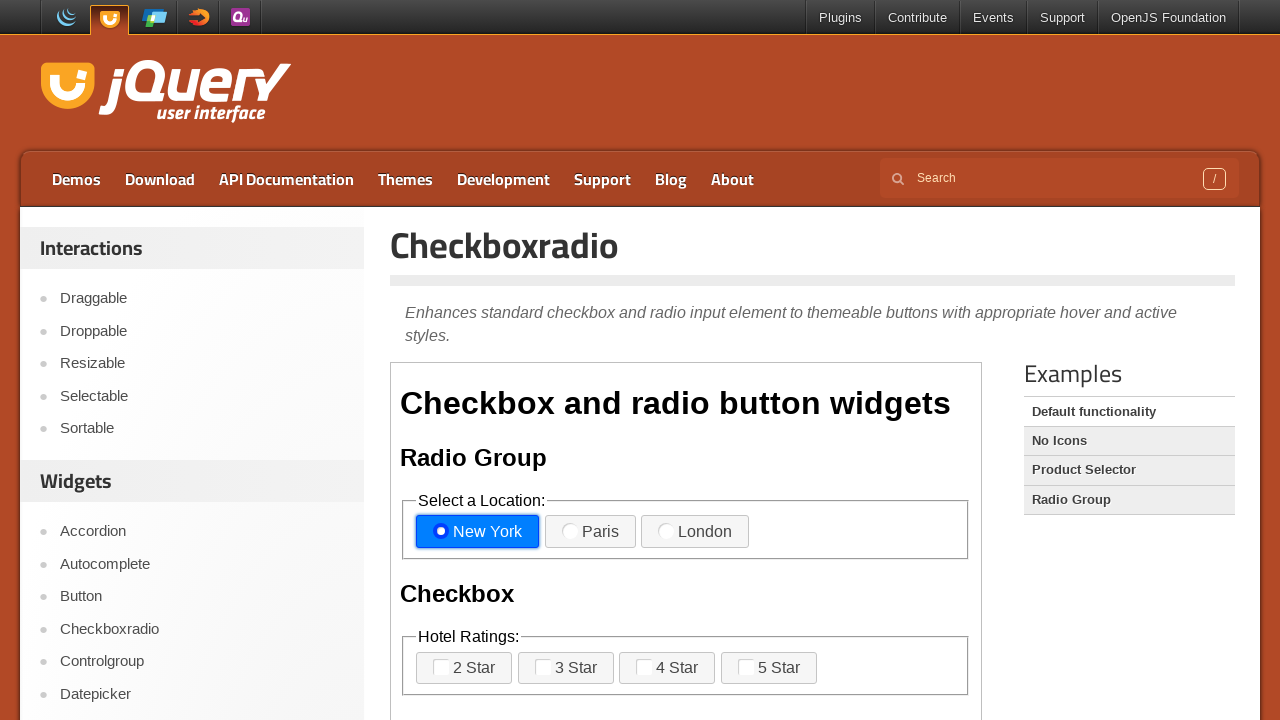

Clicked checkbox/radio element 2 of 11 at (570, 531) on iframe.demo-frame >> internal:control=enter-frame >> label.ui-checkboxradio-labe
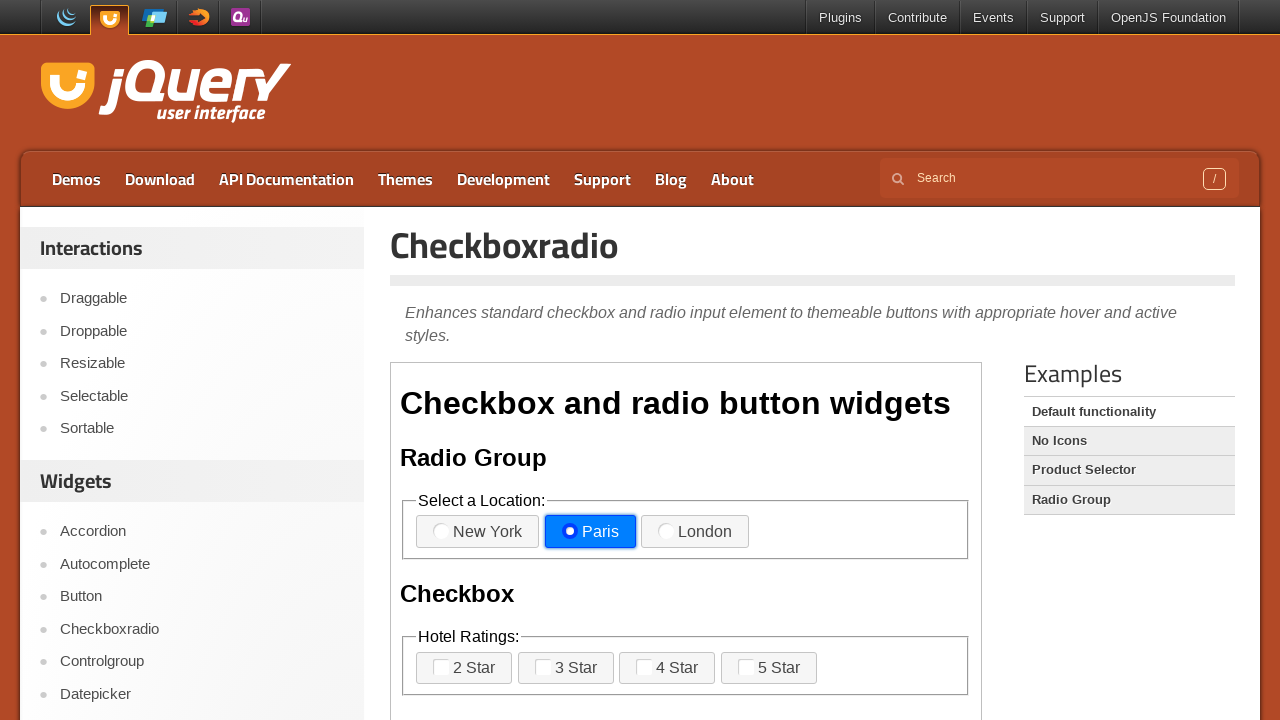

Waited 500ms after clicking element 2
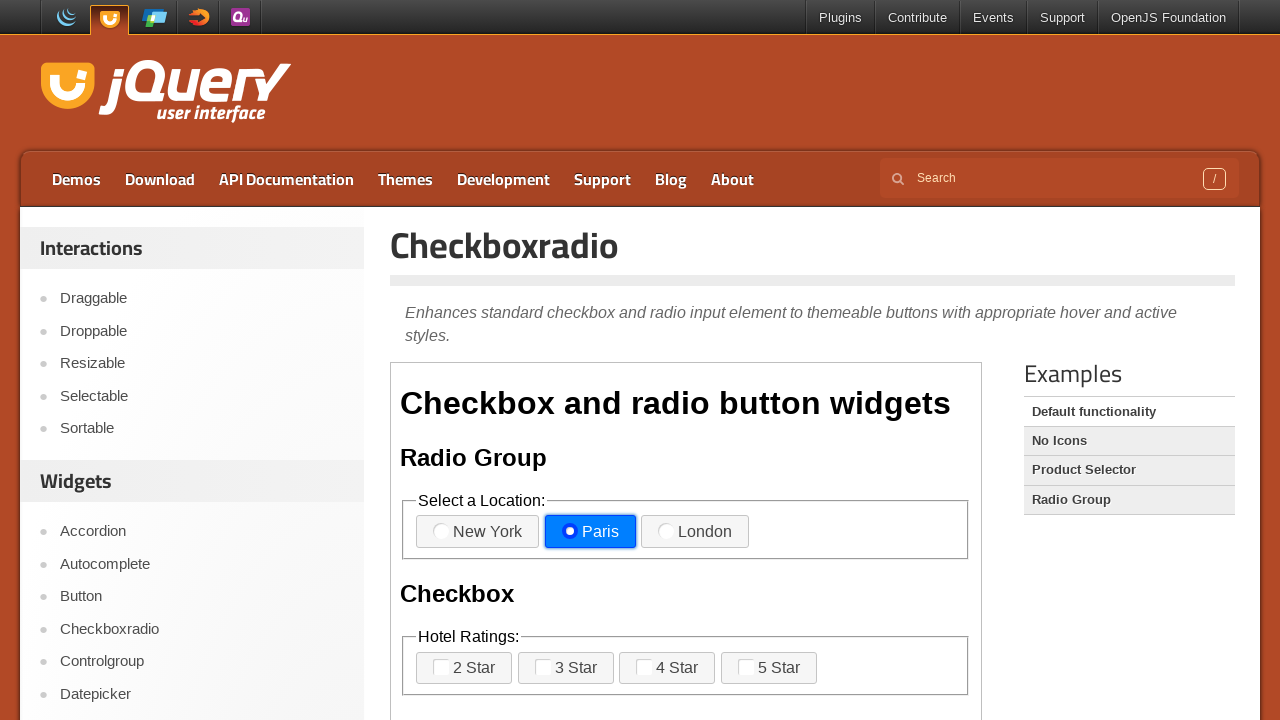

Clicked checkbox/radio element 3 of 11 at (666, 531) on iframe.demo-frame >> internal:control=enter-frame >> label.ui-checkboxradio-labe
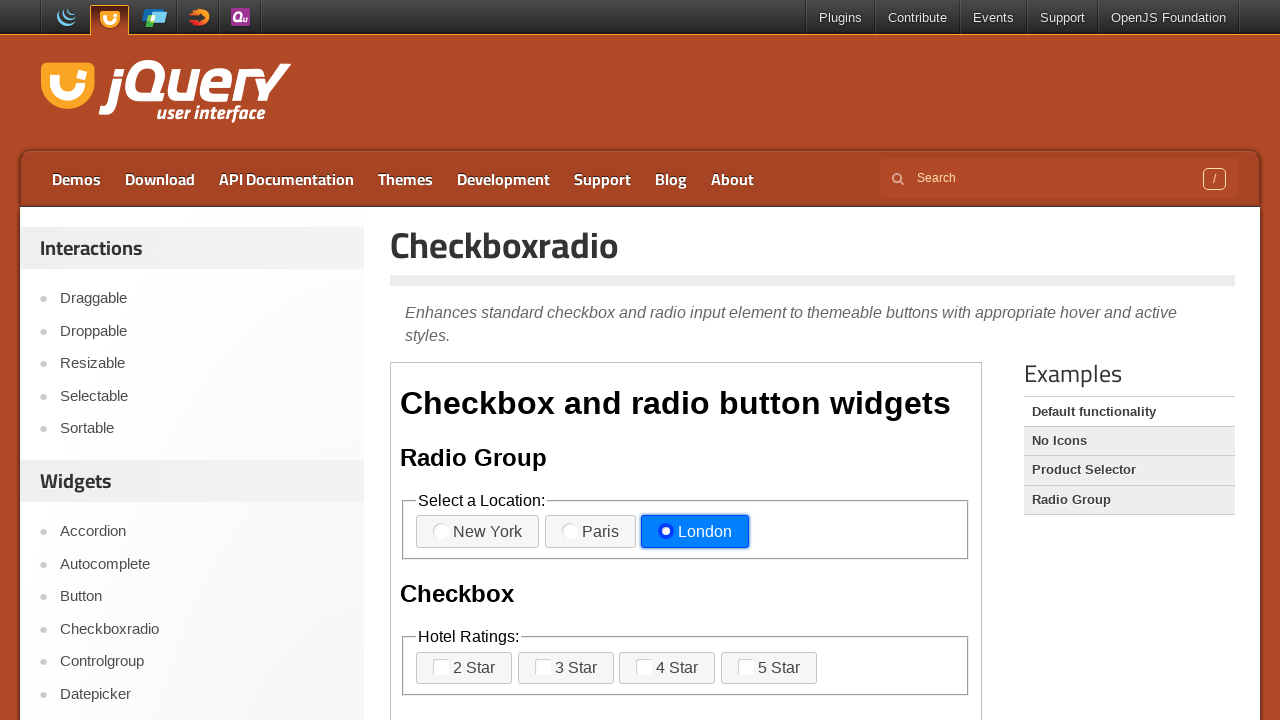

Waited 500ms after clicking element 3
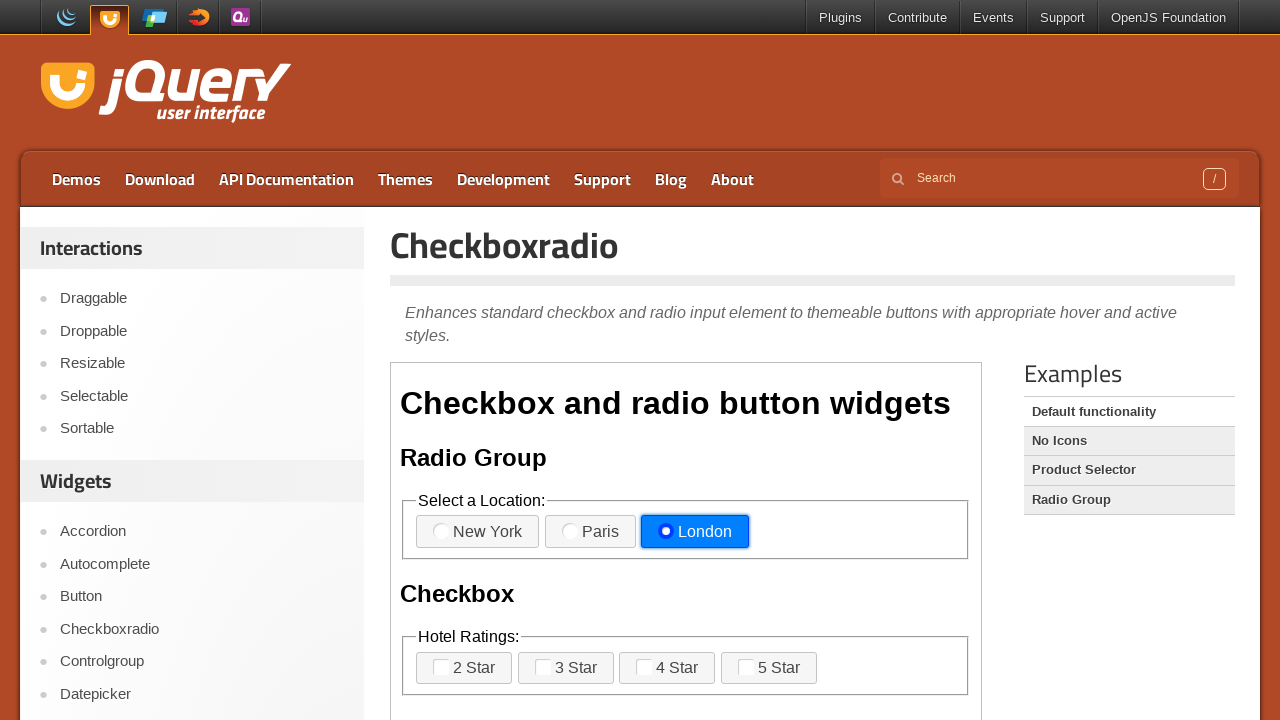

Clicked checkbox/radio element 4 of 11 at (441, 667) on iframe.demo-frame >> internal:control=enter-frame >> label.ui-checkboxradio-labe
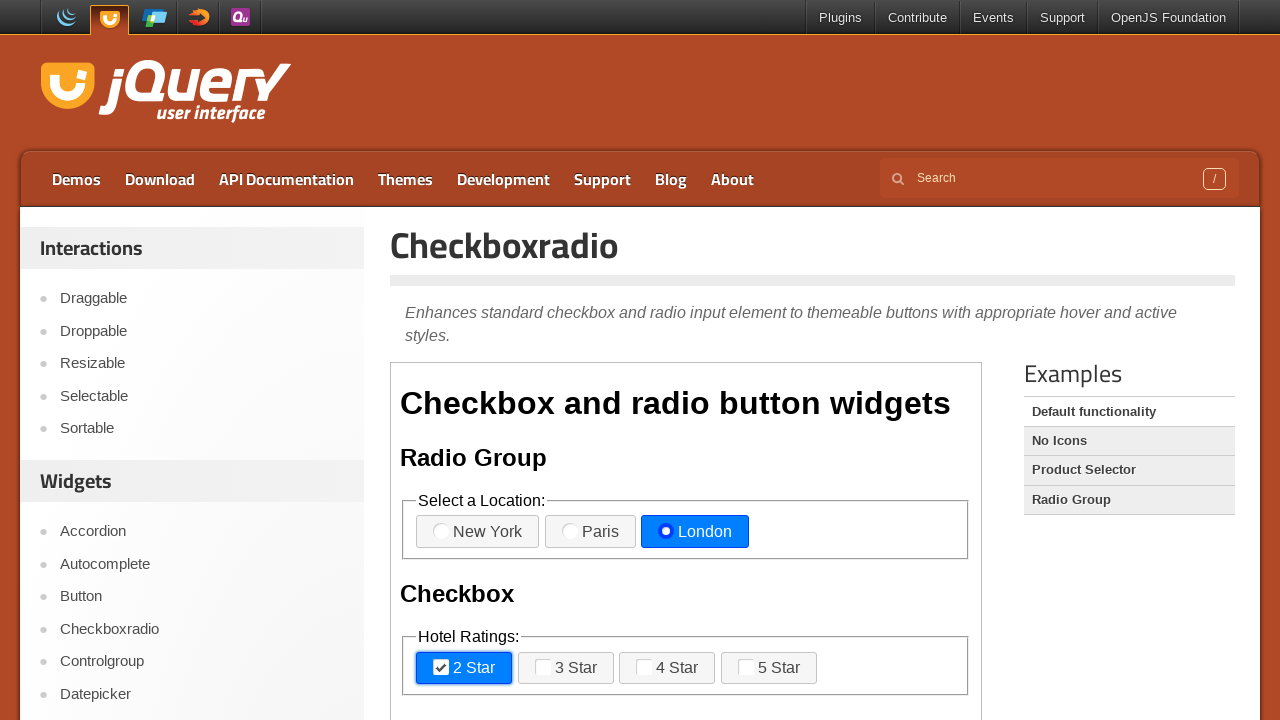

Waited 500ms after clicking element 4
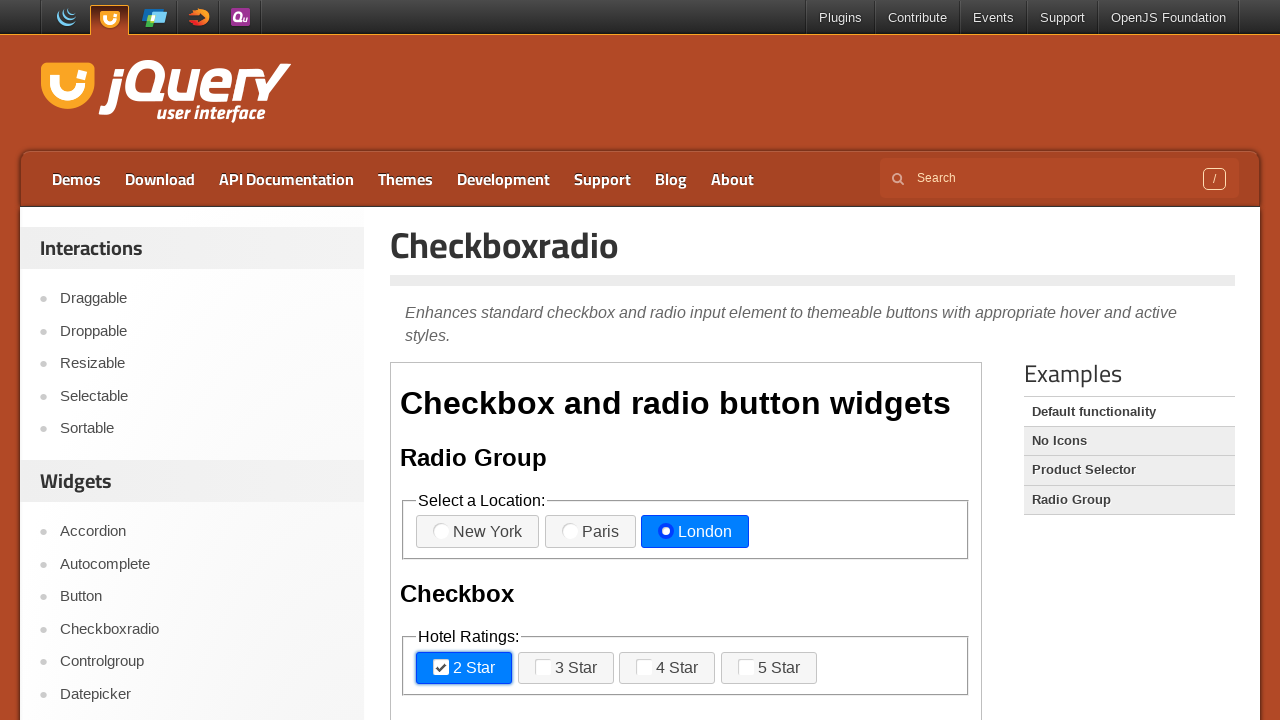

Clicked checkbox/radio element 5 of 11 at (543, 667) on iframe.demo-frame >> internal:control=enter-frame >> label.ui-checkboxradio-labe
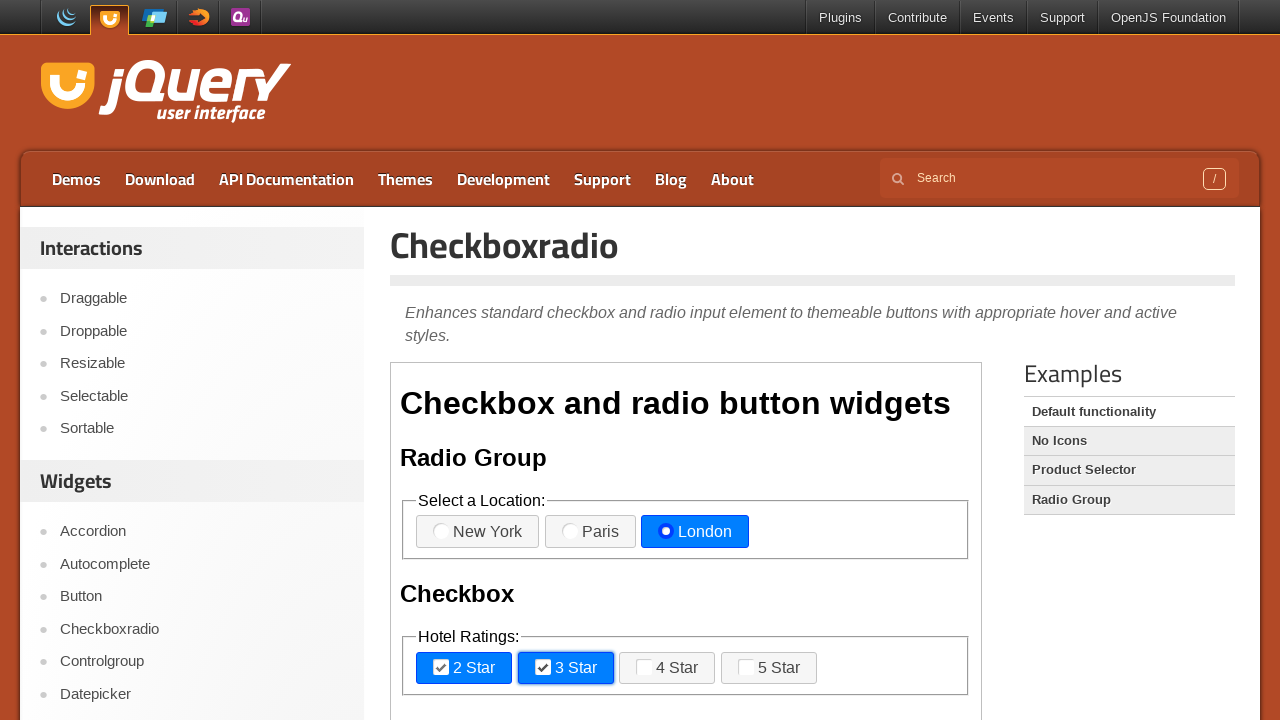

Waited 500ms after clicking element 5
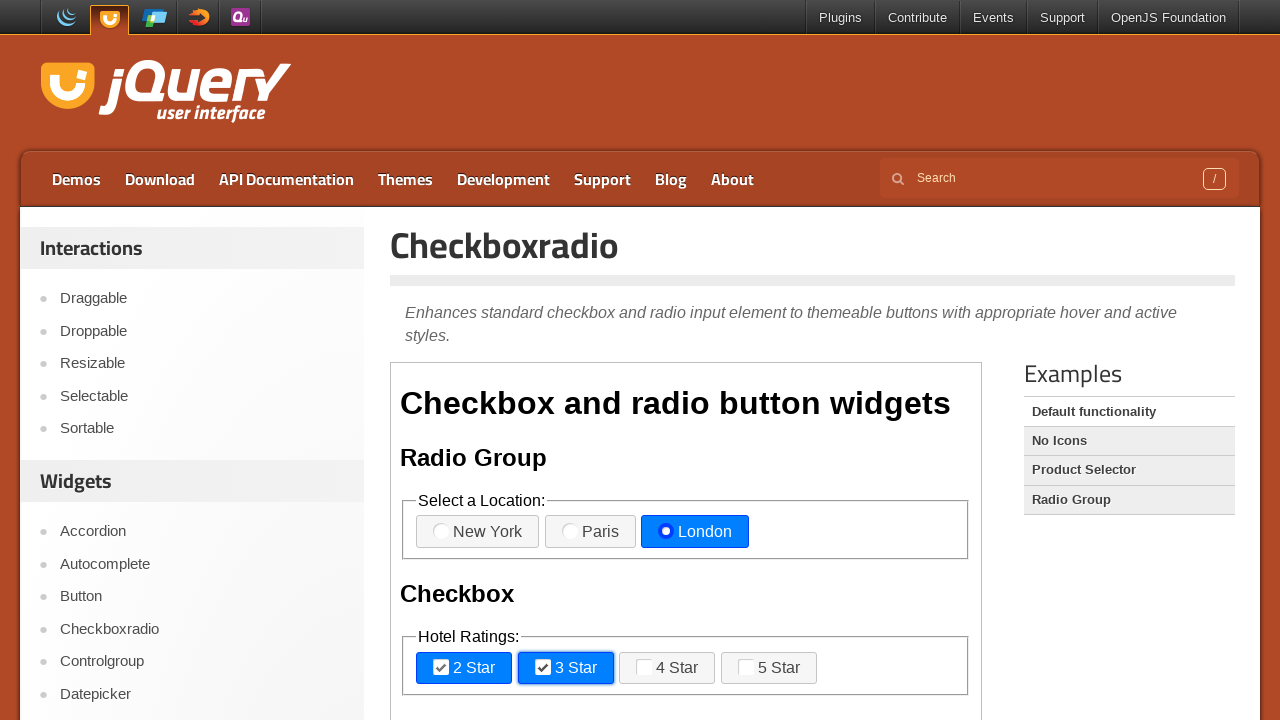

Clicked checkbox/radio element 6 of 11 at (644, 667) on iframe.demo-frame >> internal:control=enter-frame >> label.ui-checkboxradio-labe
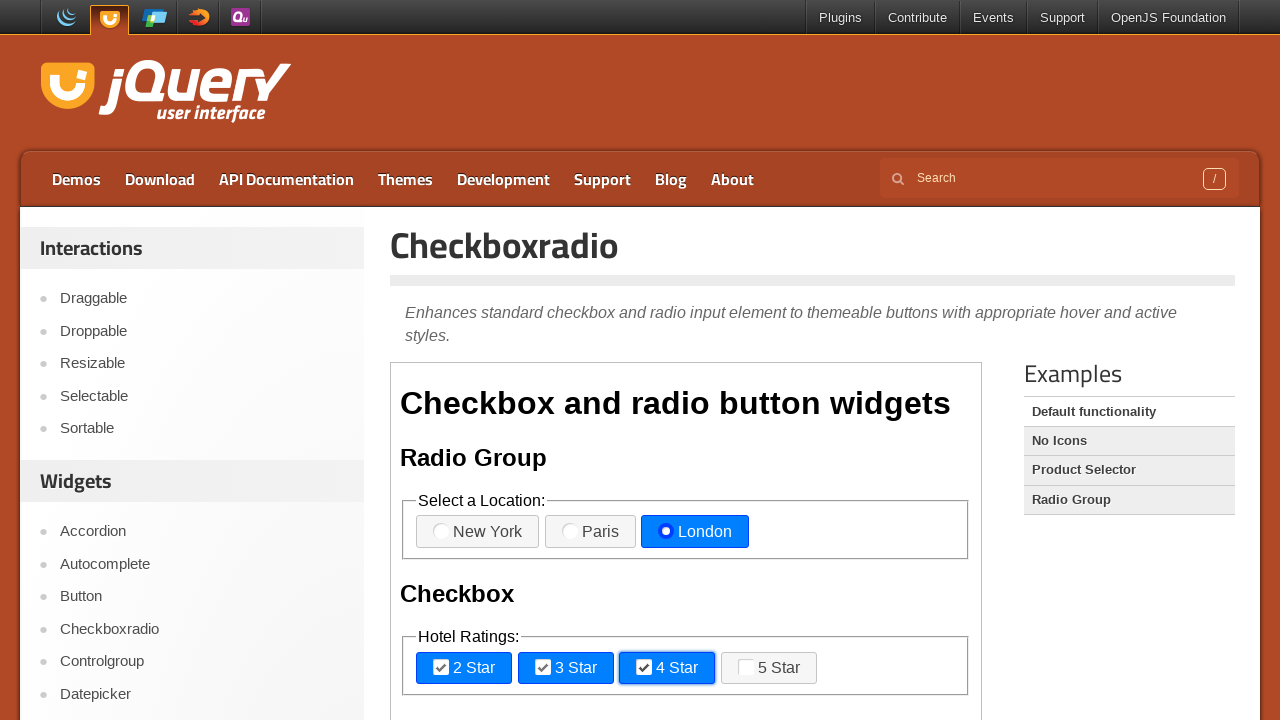

Waited 500ms after clicking element 6
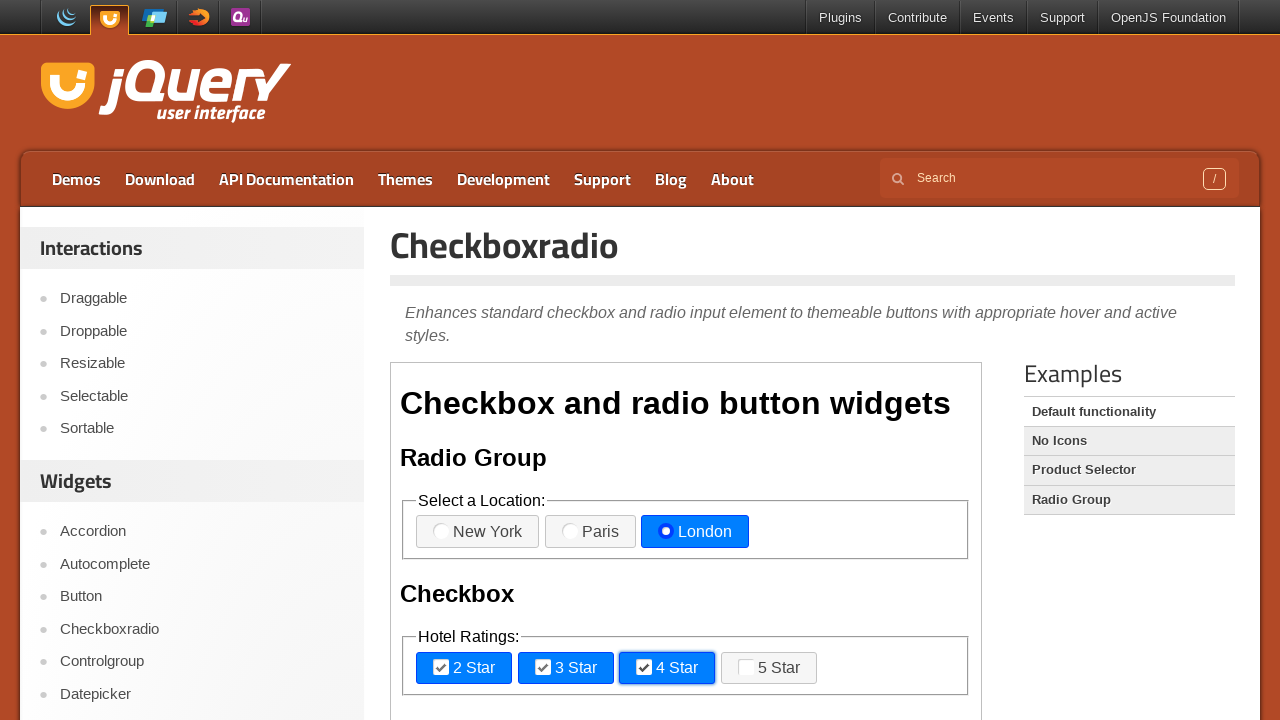

Clicked checkbox/radio element 7 of 11 at (746, 667) on iframe.demo-frame >> internal:control=enter-frame >> label.ui-checkboxradio-labe
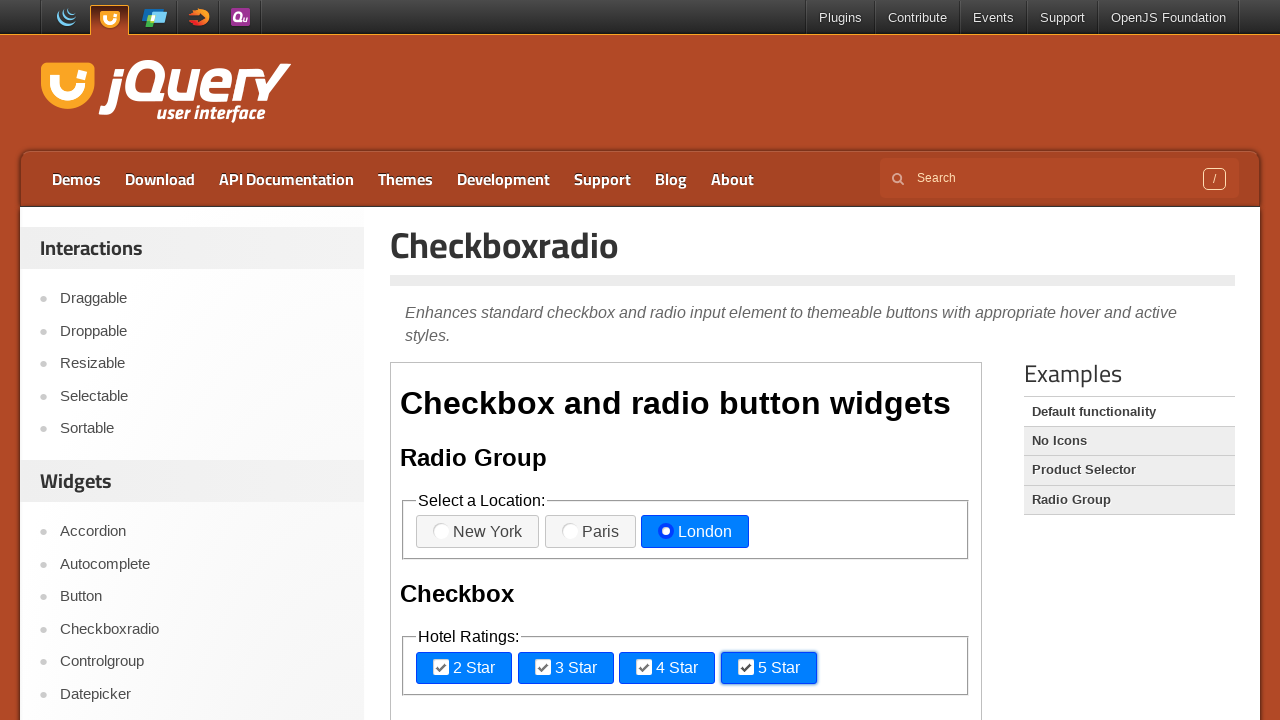

Waited 500ms after clicking element 7
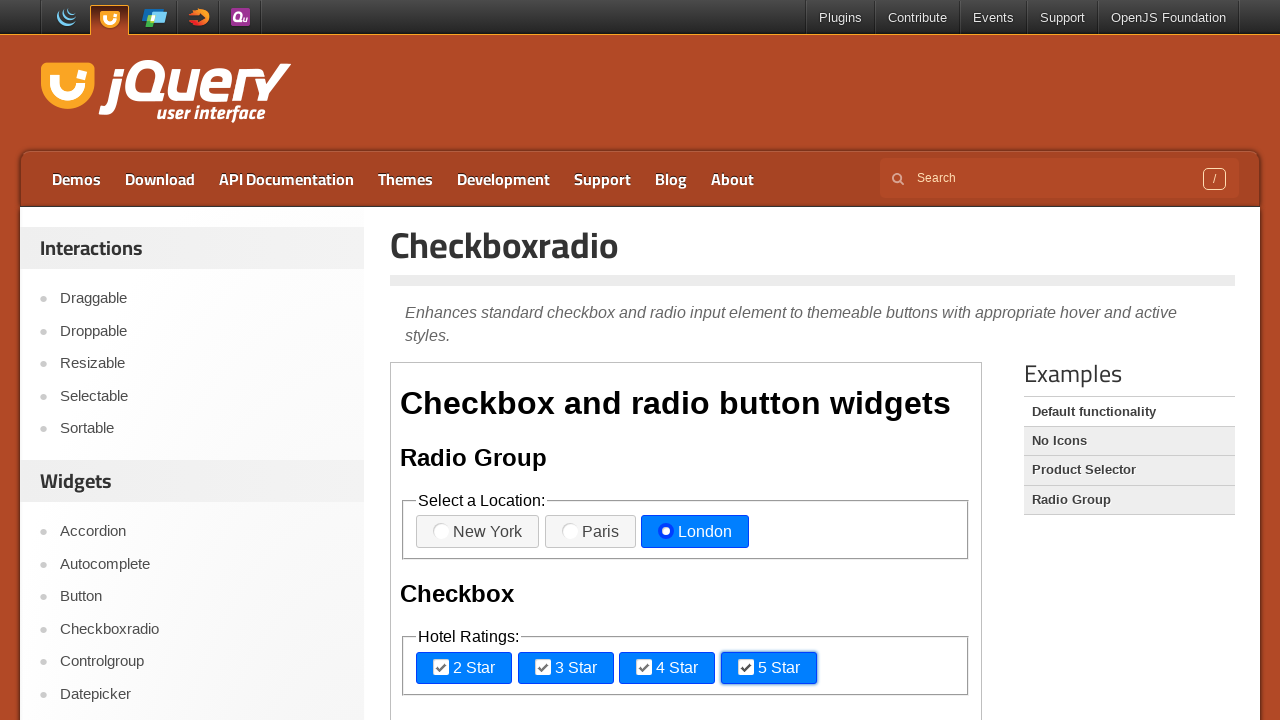

Clicked checkbox/radio element 8 of 11 at (441, 360) on iframe.demo-frame >> internal:control=enter-frame >> label.ui-checkboxradio-labe
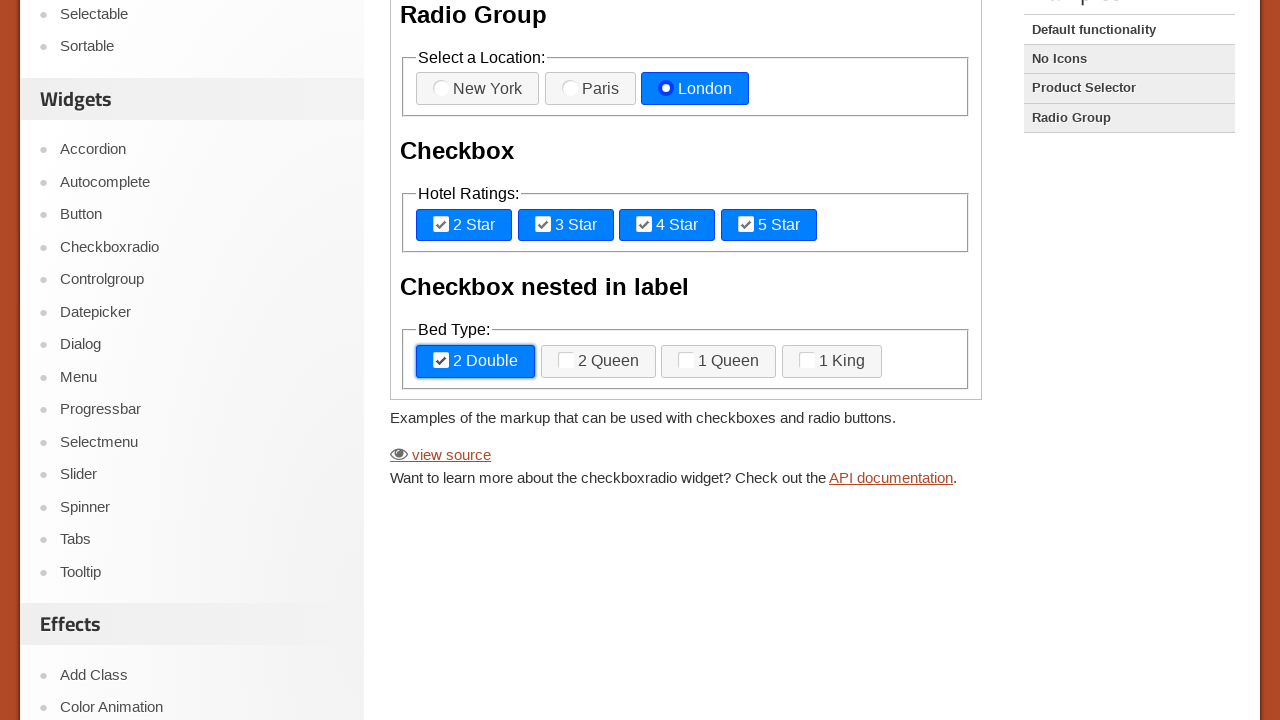

Waited 500ms after clicking element 8
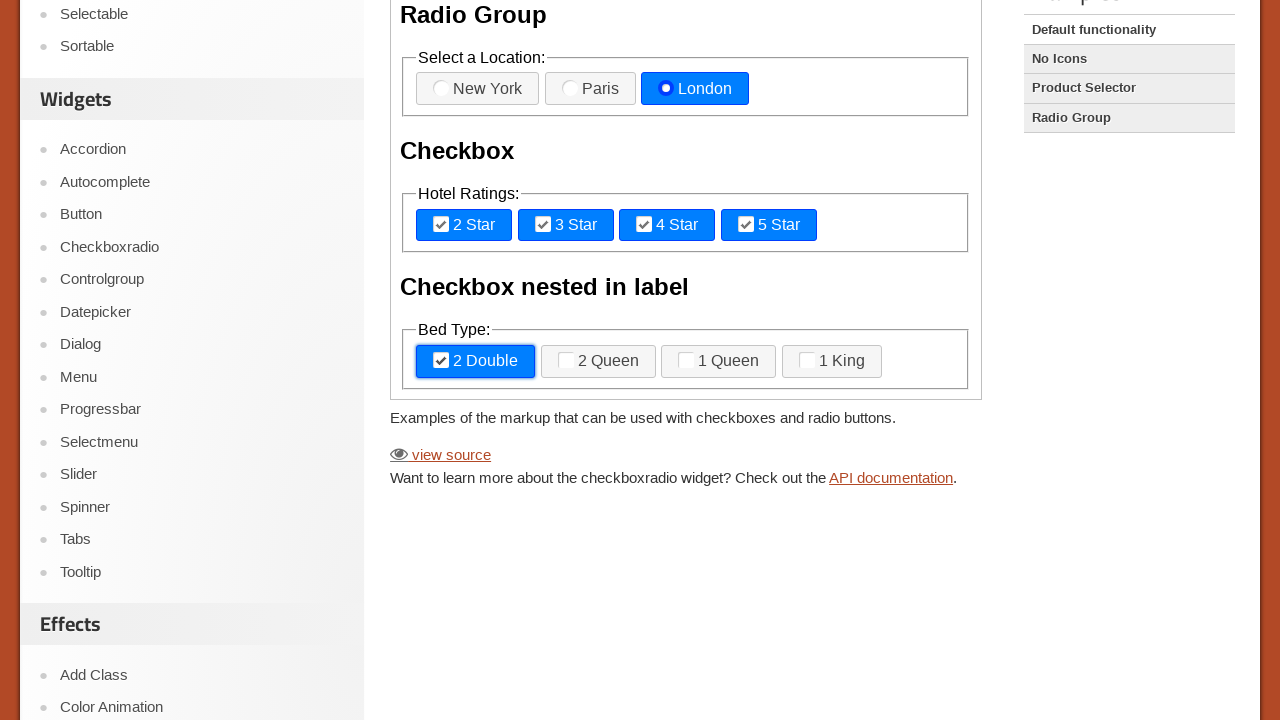

Clicked checkbox/radio element 9 of 11 at (566, 360) on iframe.demo-frame >> internal:control=enter-frame >> label.ui-checkboxradio-labe
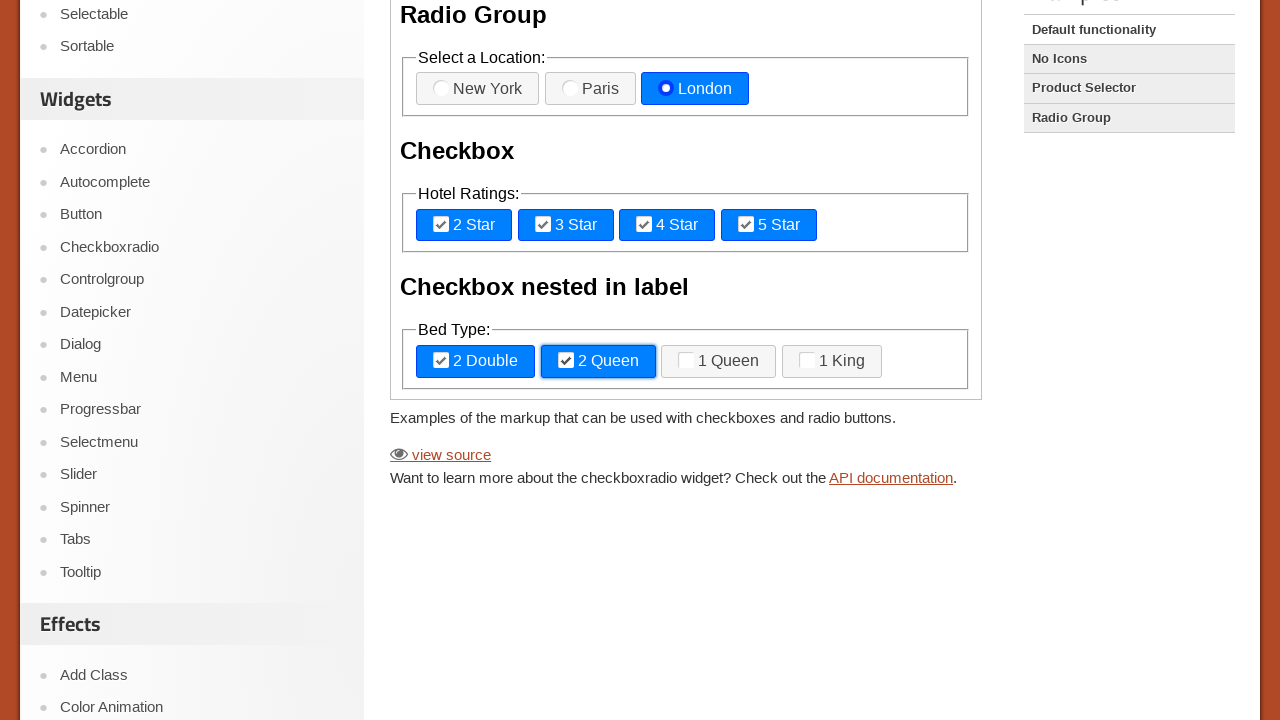

Waited 500ms after clicking element 9
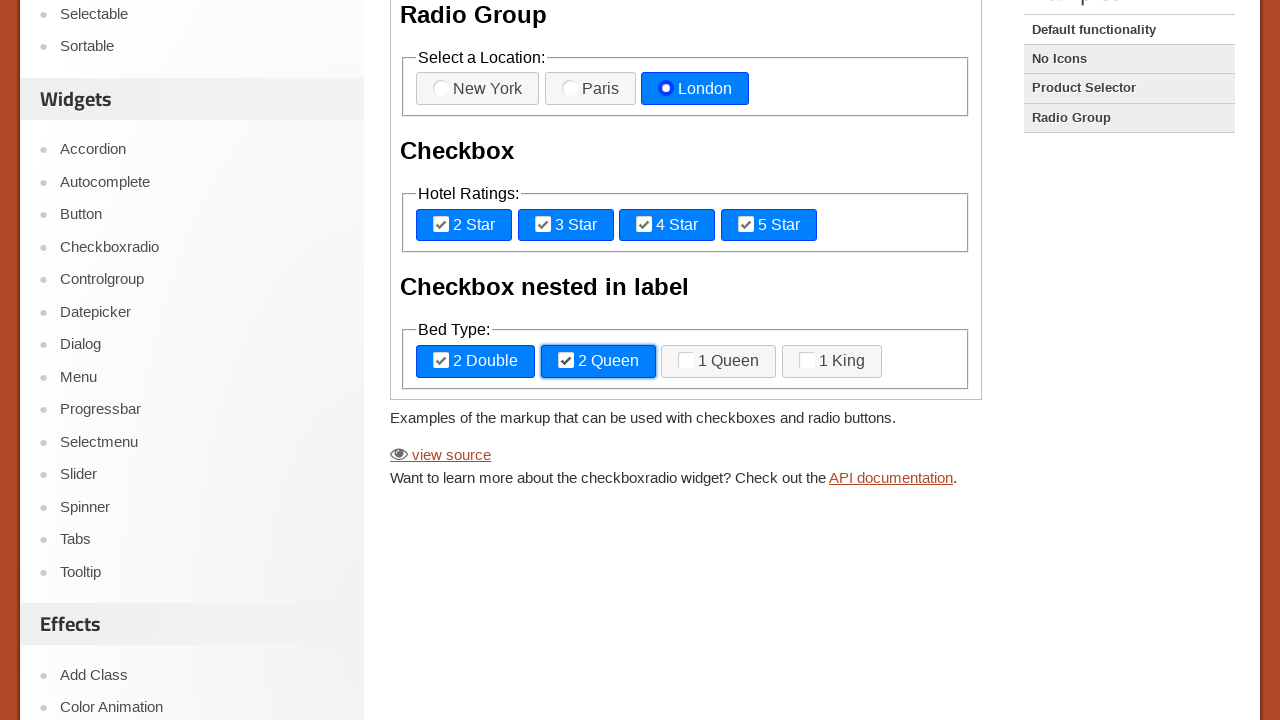

Clicked checkbox/radio element 10 of 11 at (686, 360) on iframe.demo-frame >> internal:control=enter-frame >> label.ui-checkboxradio-labe
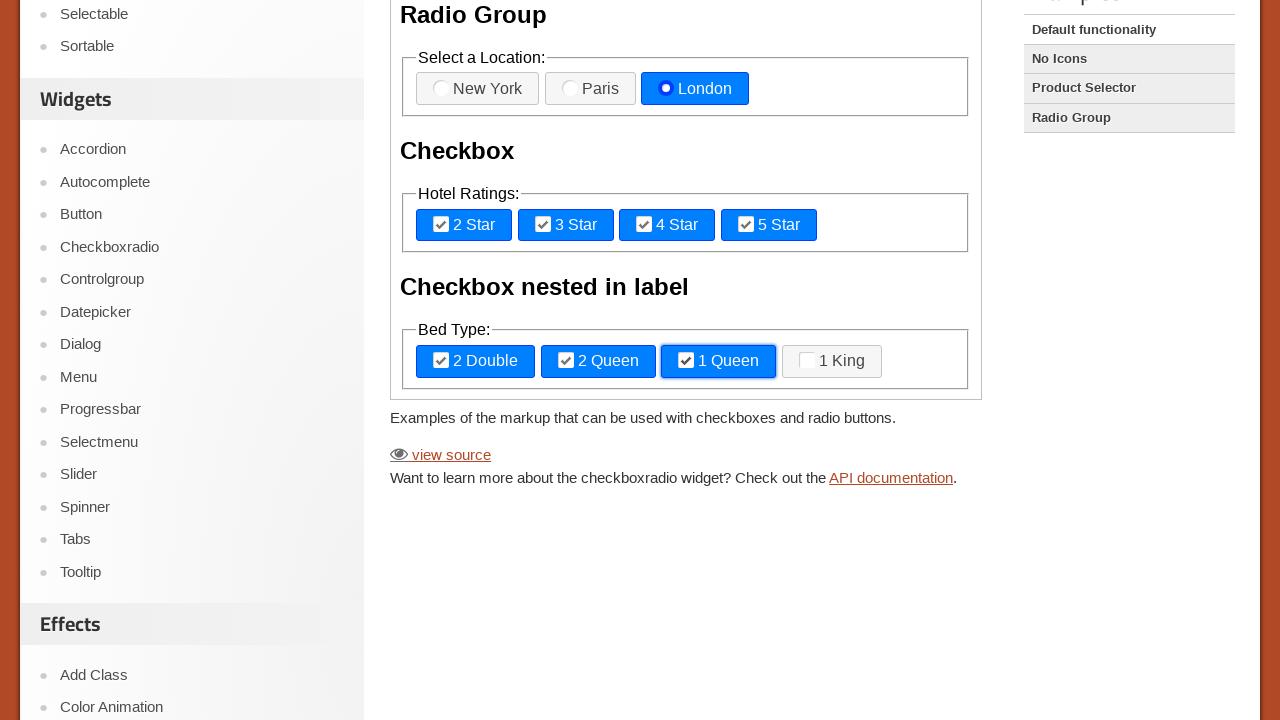

Waited 500ms after clicking element 10
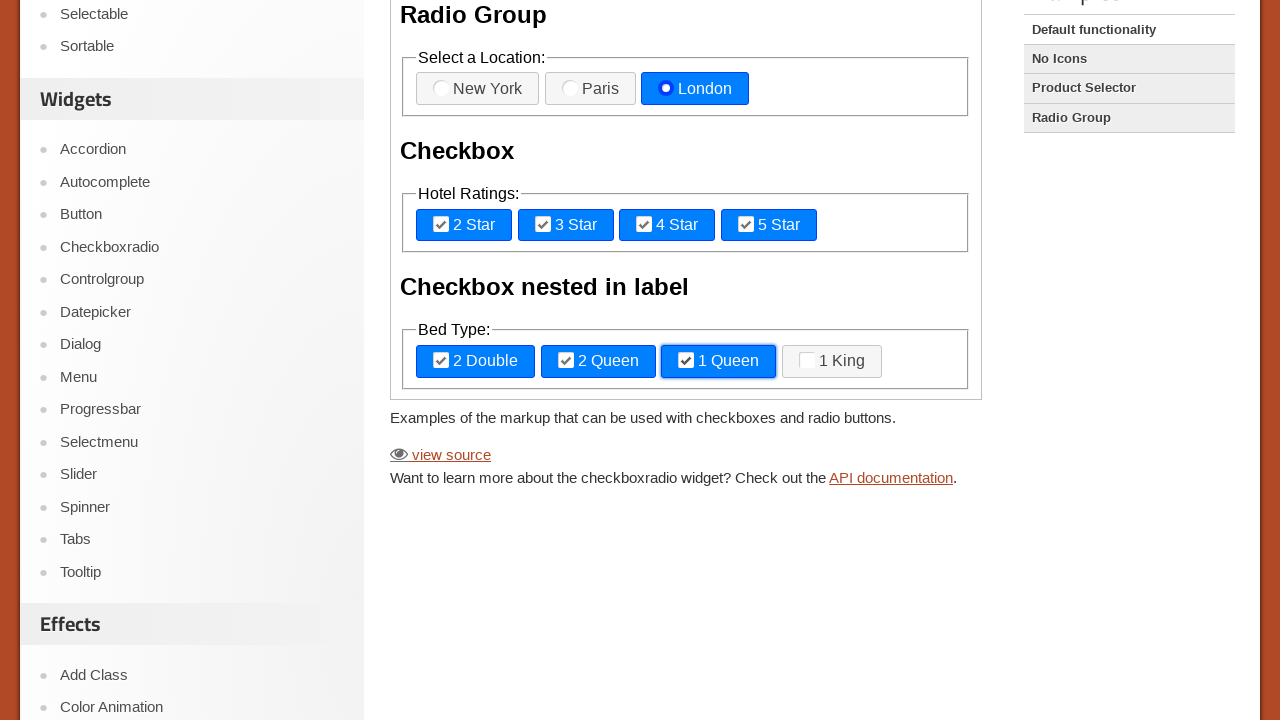

Clicked checkbox/radio element 11 of 11 at (807, 360) on iframe.demo-frame >> internal:control=enter-frame >> label.ui-checkboxradio-labe
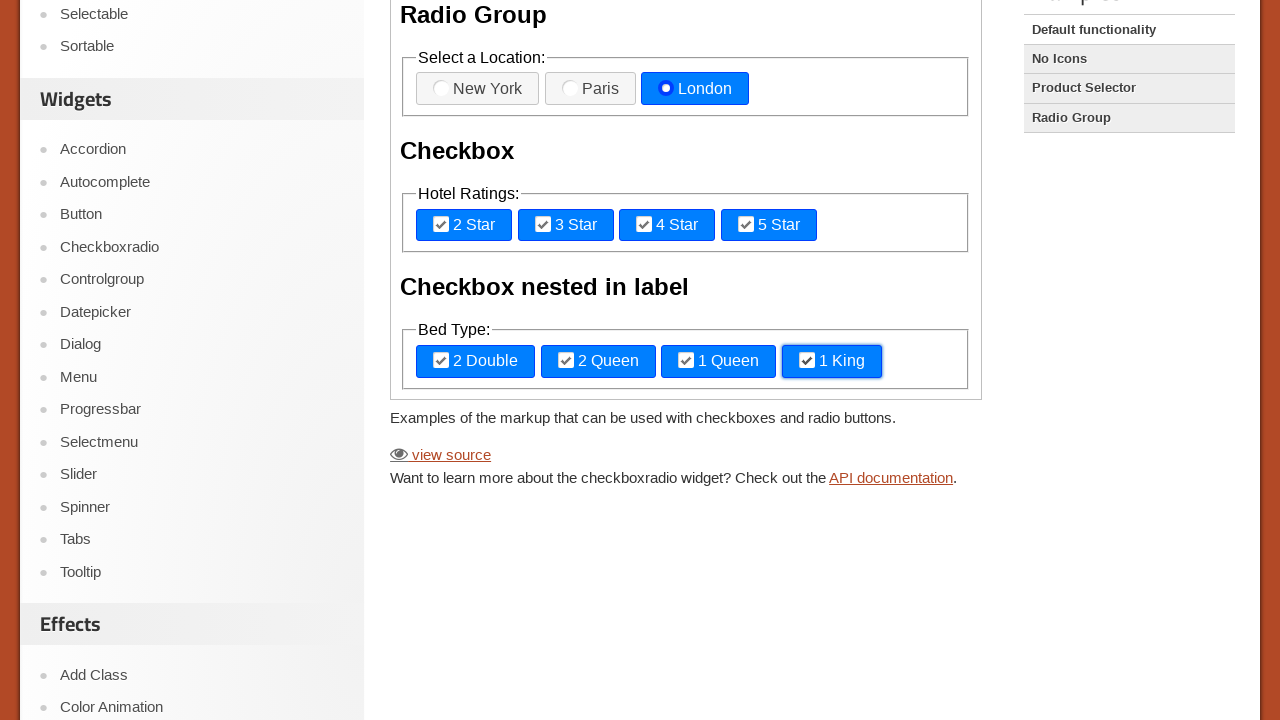

Waited 500ms after clicking element 11
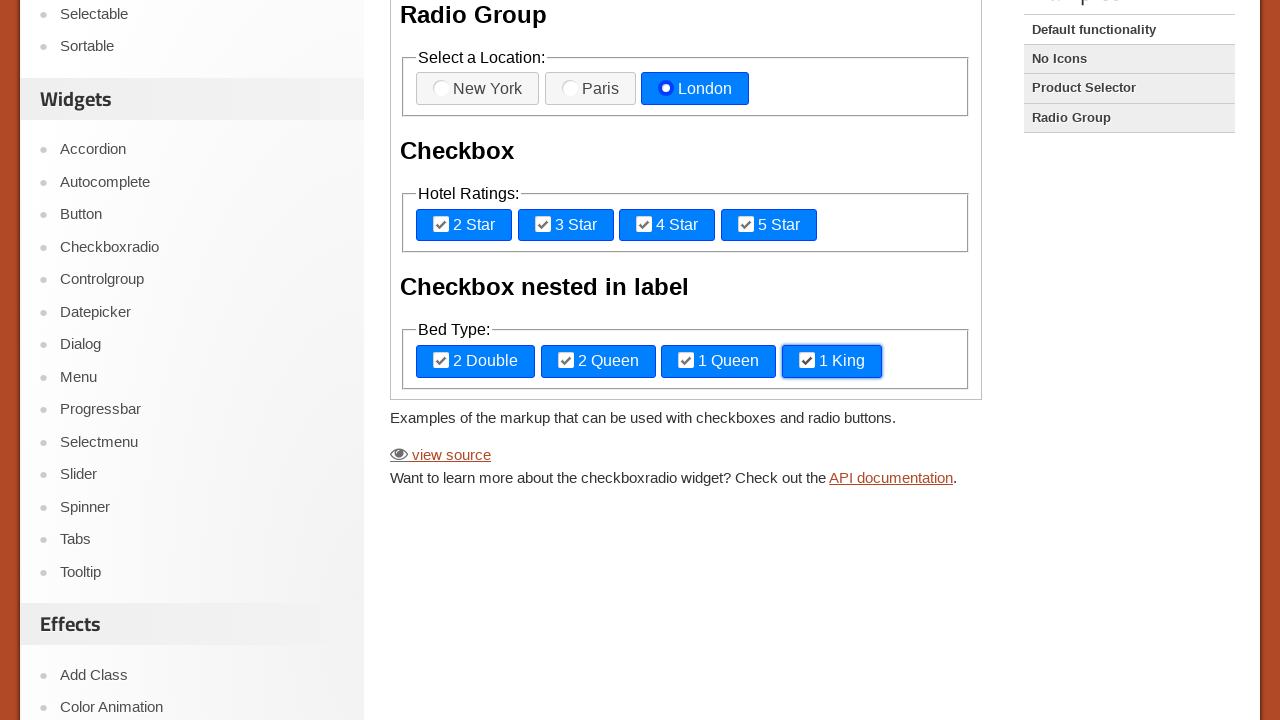

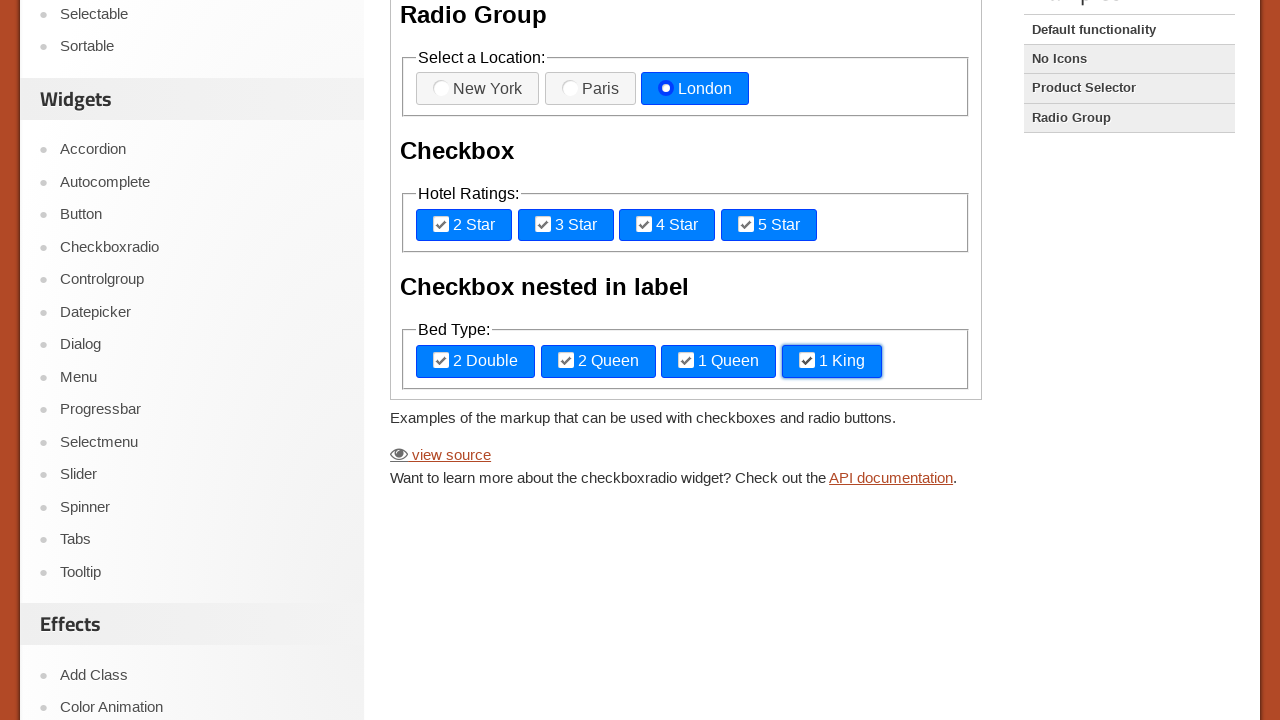